Gets the current window handle identifier

Starting URL: https://duckduckgo.com/?

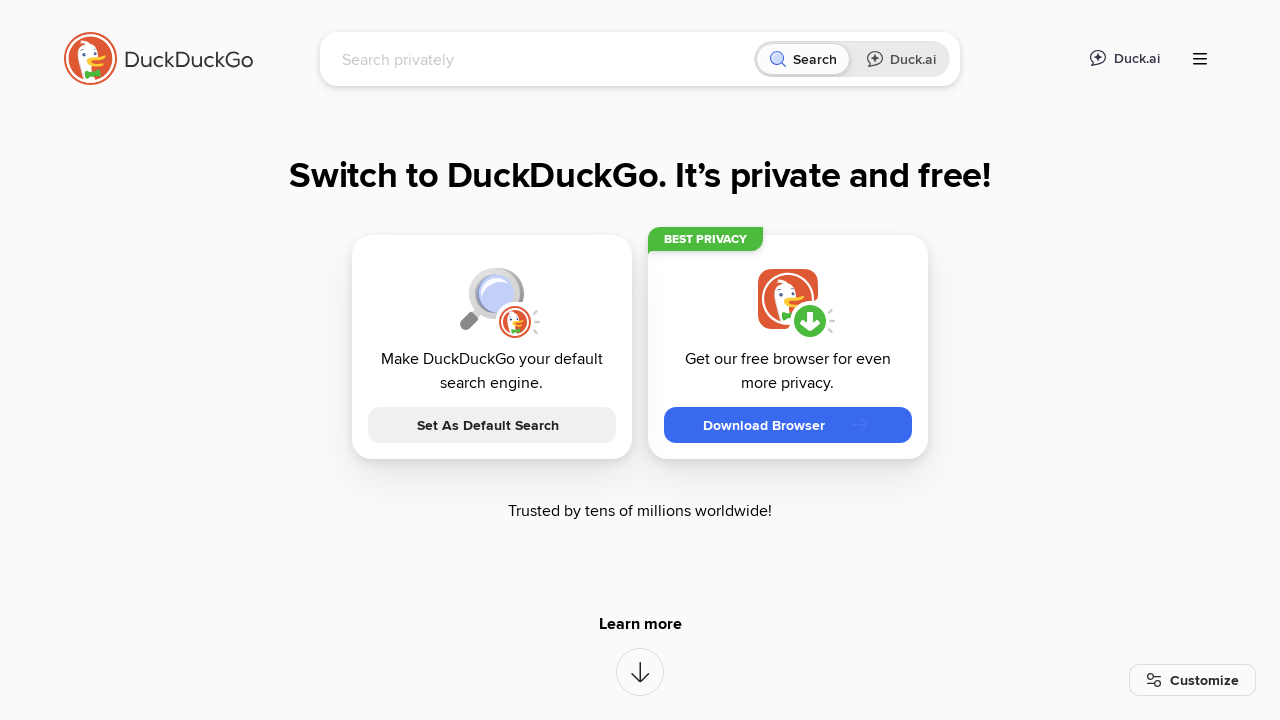

Retrieved list of pages from context
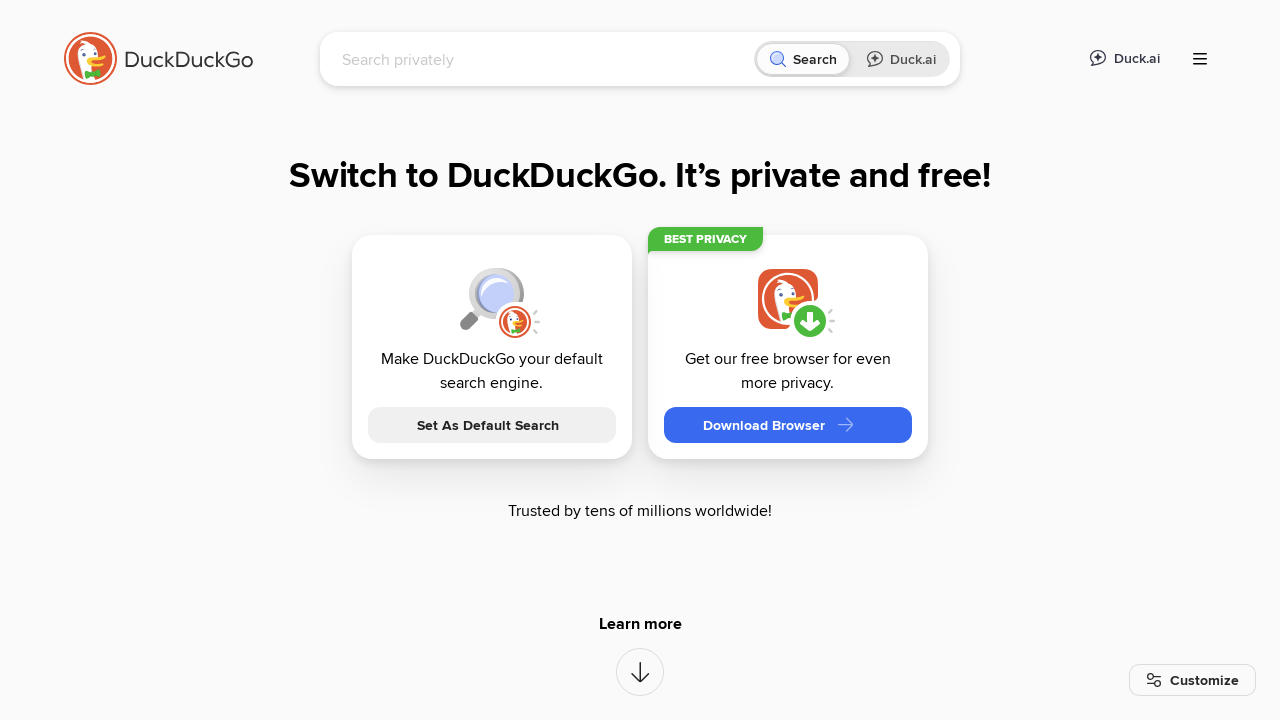

Verified that at least one page exists in context
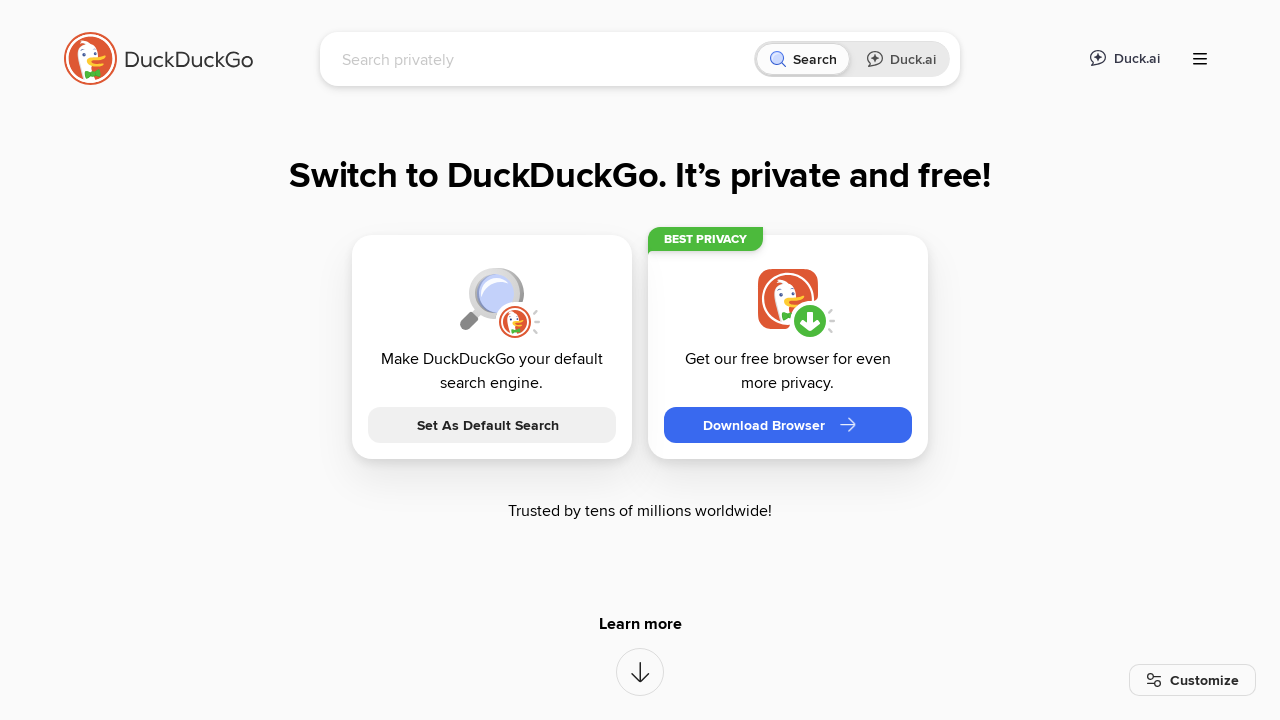

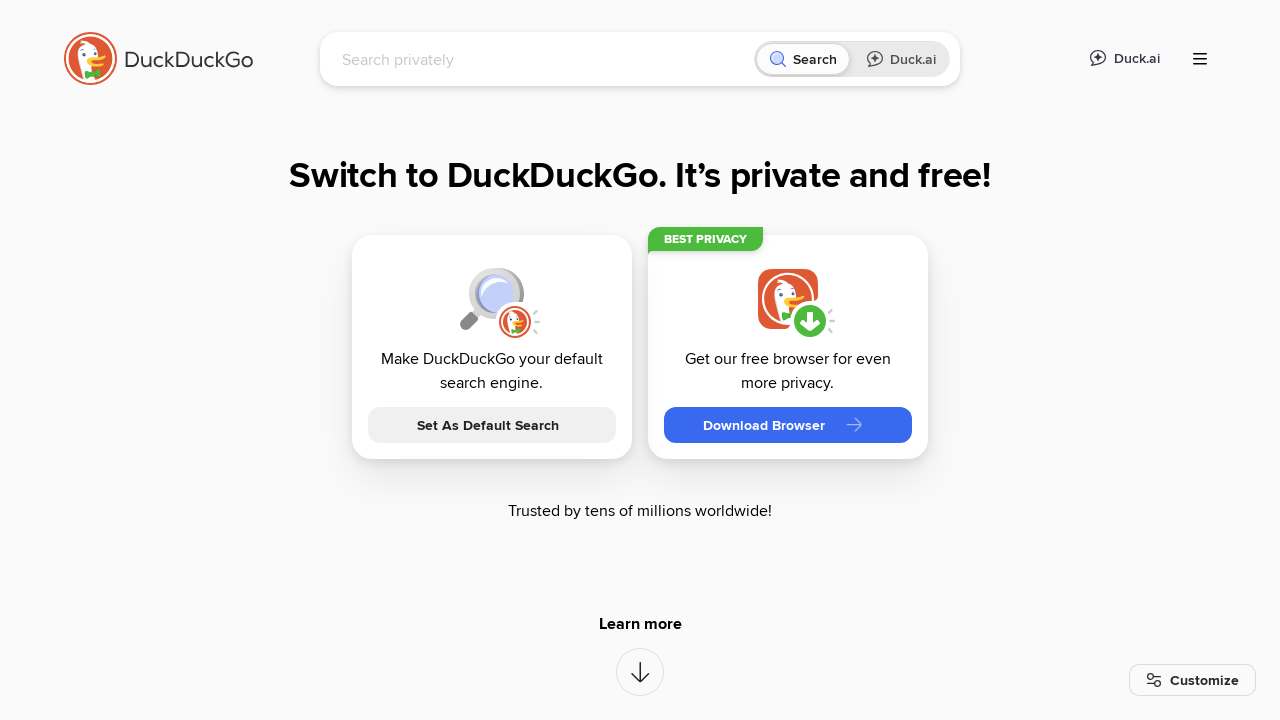